Tests that clicking clear completed removes completed items from the list.

Starting URL: https://demo.playwright.dev/todomvc

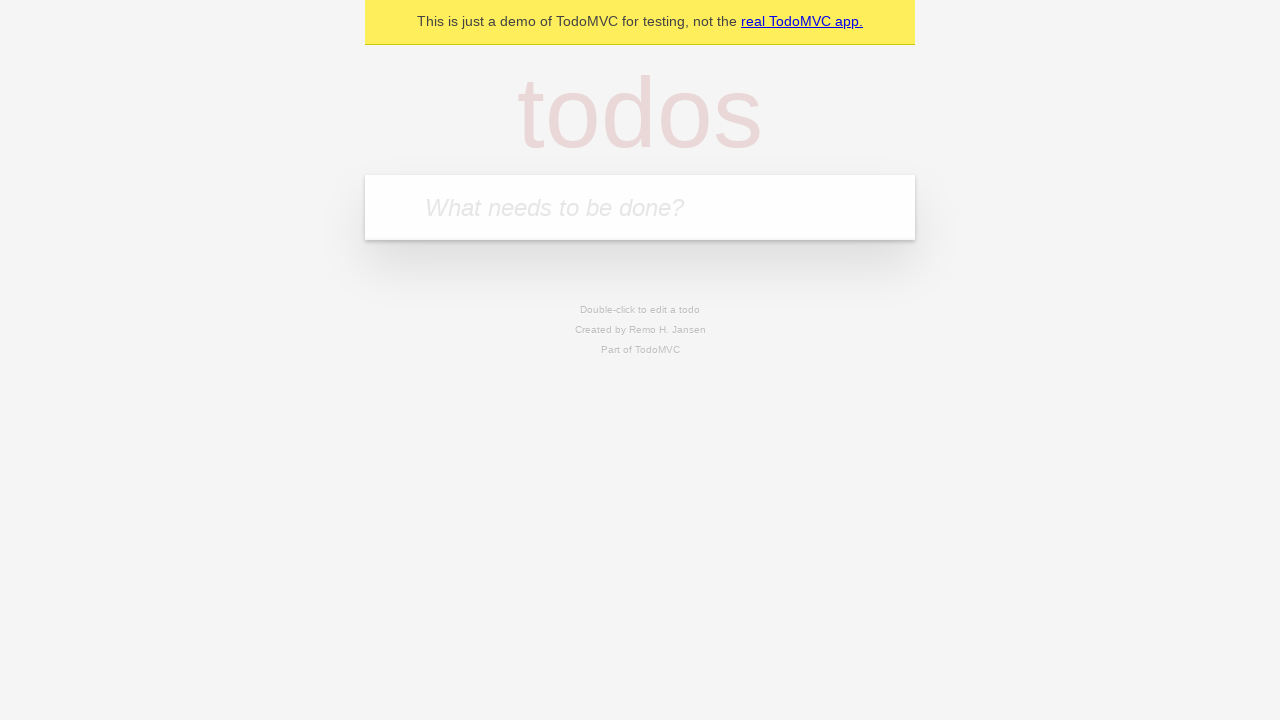

Filled new todo input with 'buy some cheese' on .new-todo
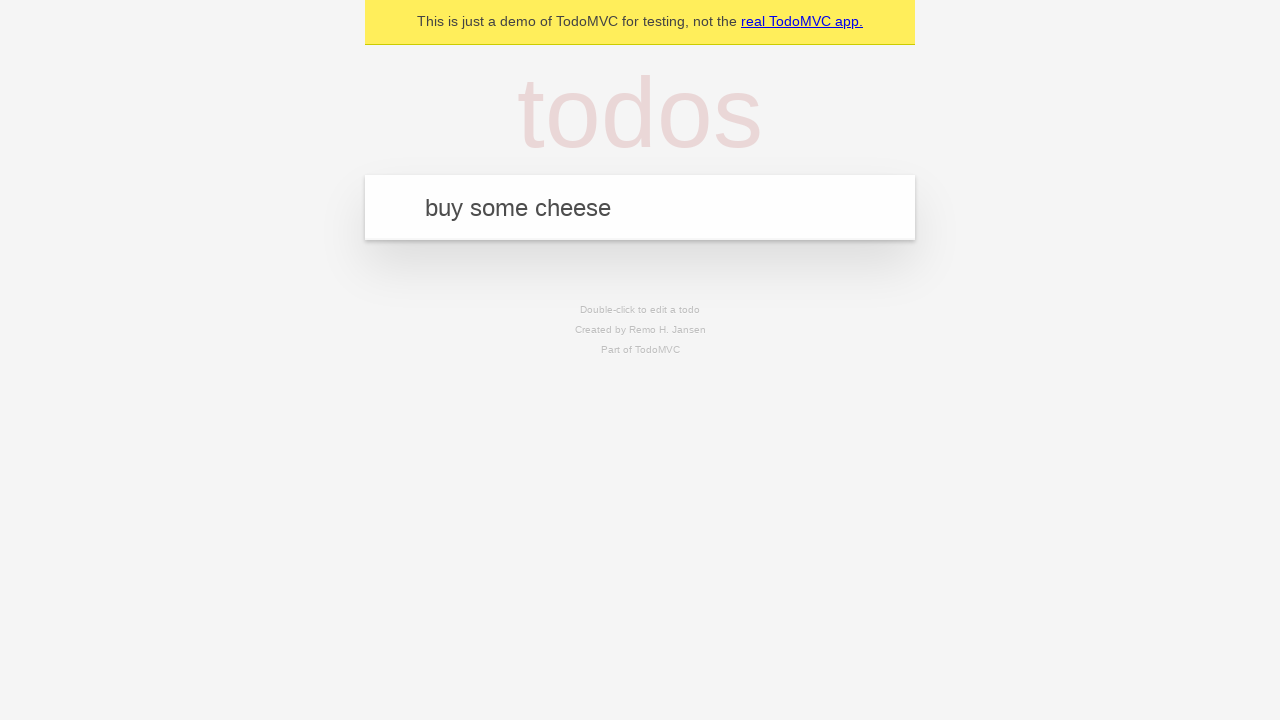

Pressed Enter to add first todo item on .new-todo
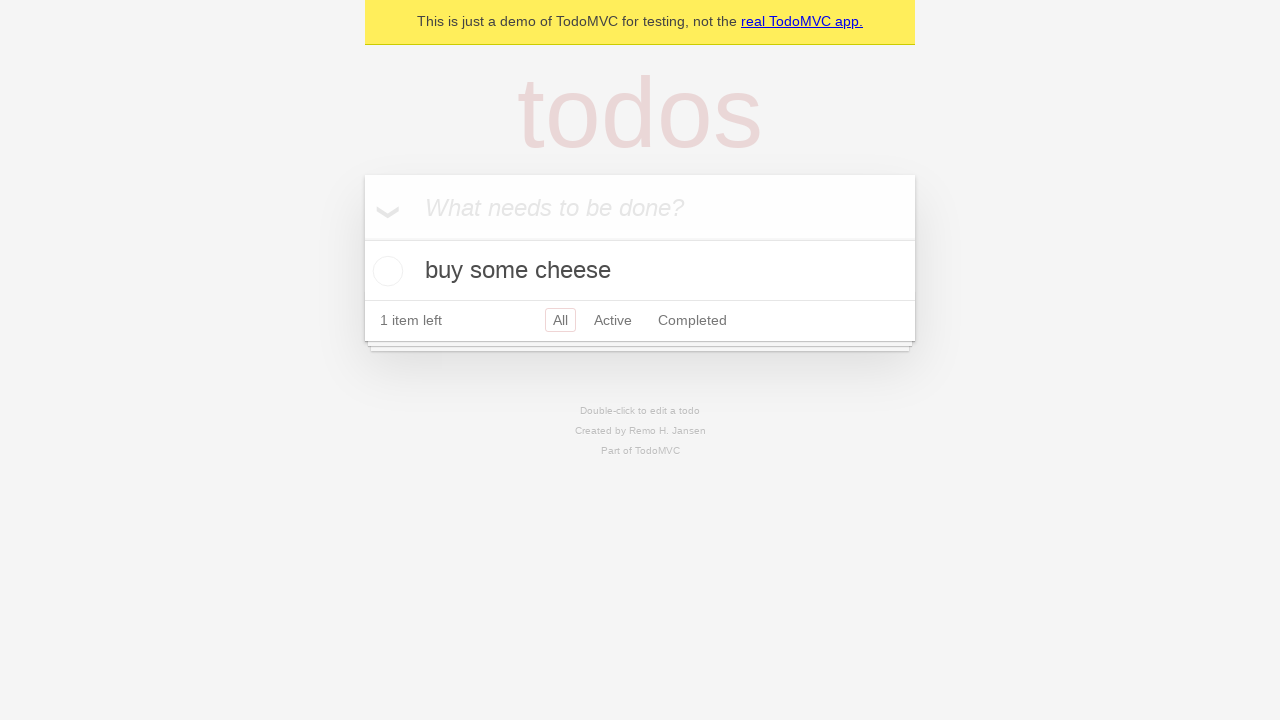

Filled new todo input with 'feed the cat' on .new-todo
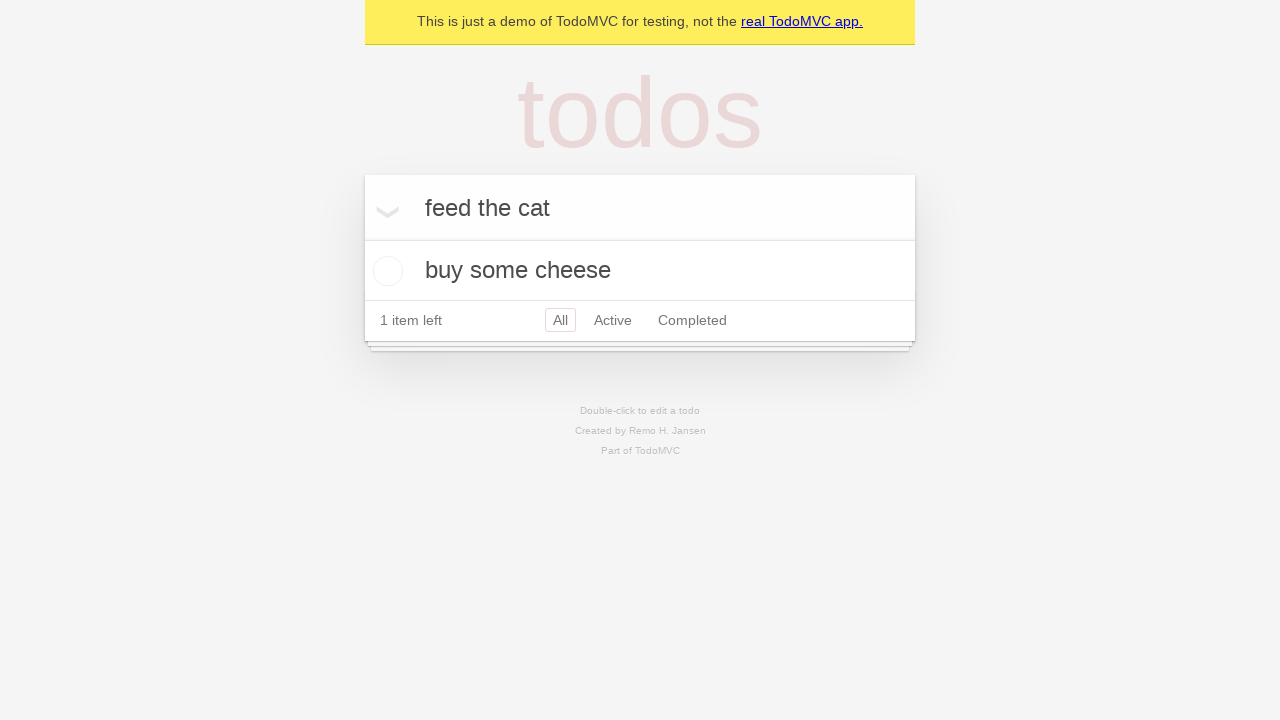

Pressed Enter to add second todo item on .new-todo
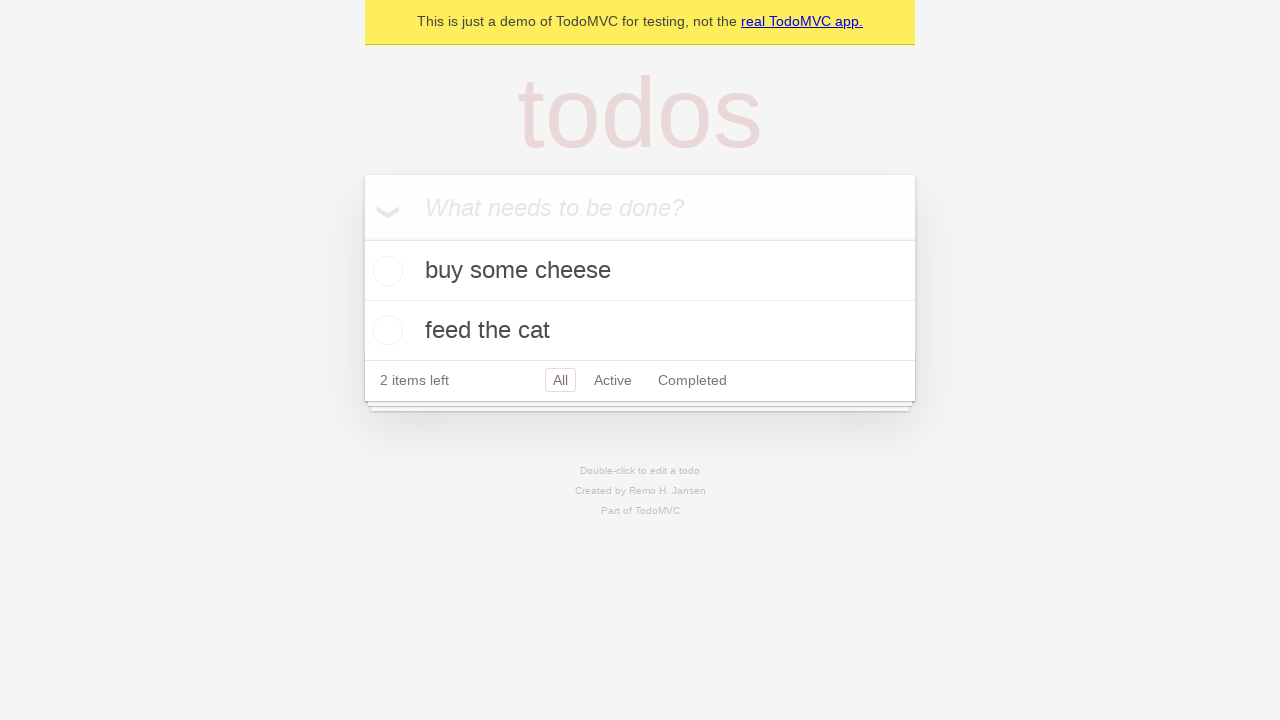

Filled new todo input with 'book a doctors appointment' on .new-todo
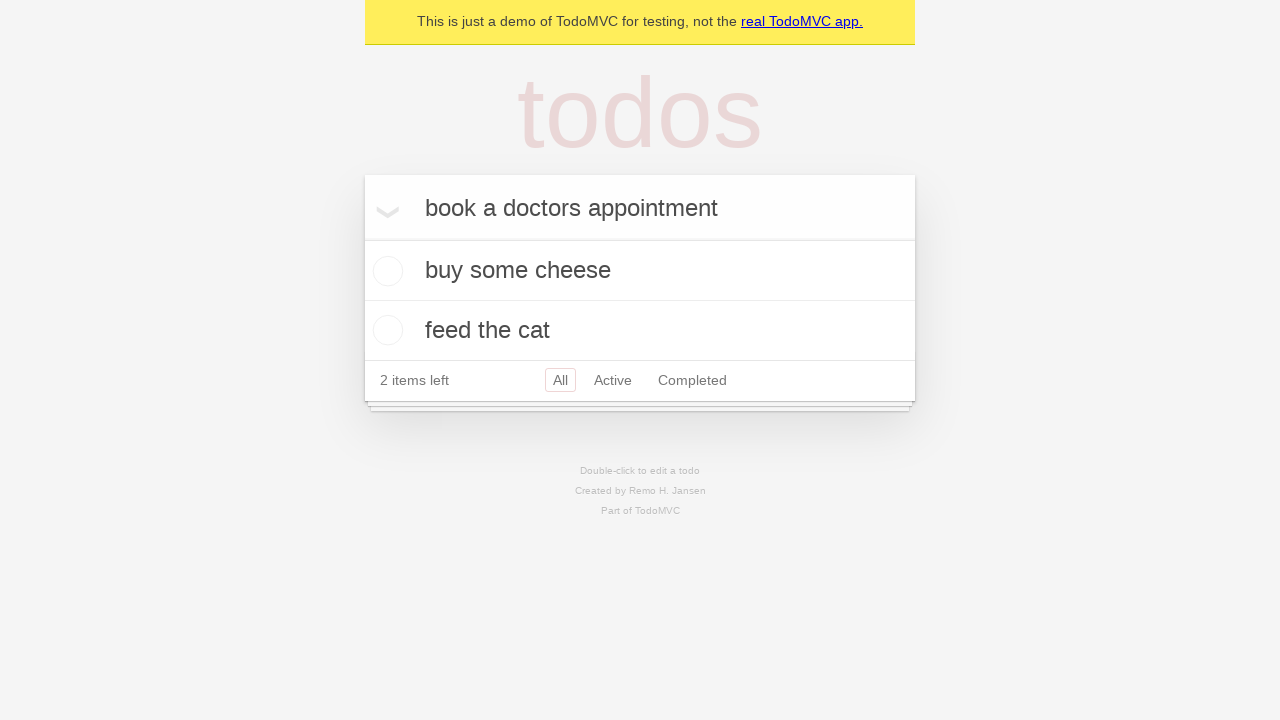

Pressed Enter to add third todo item on .new-todo
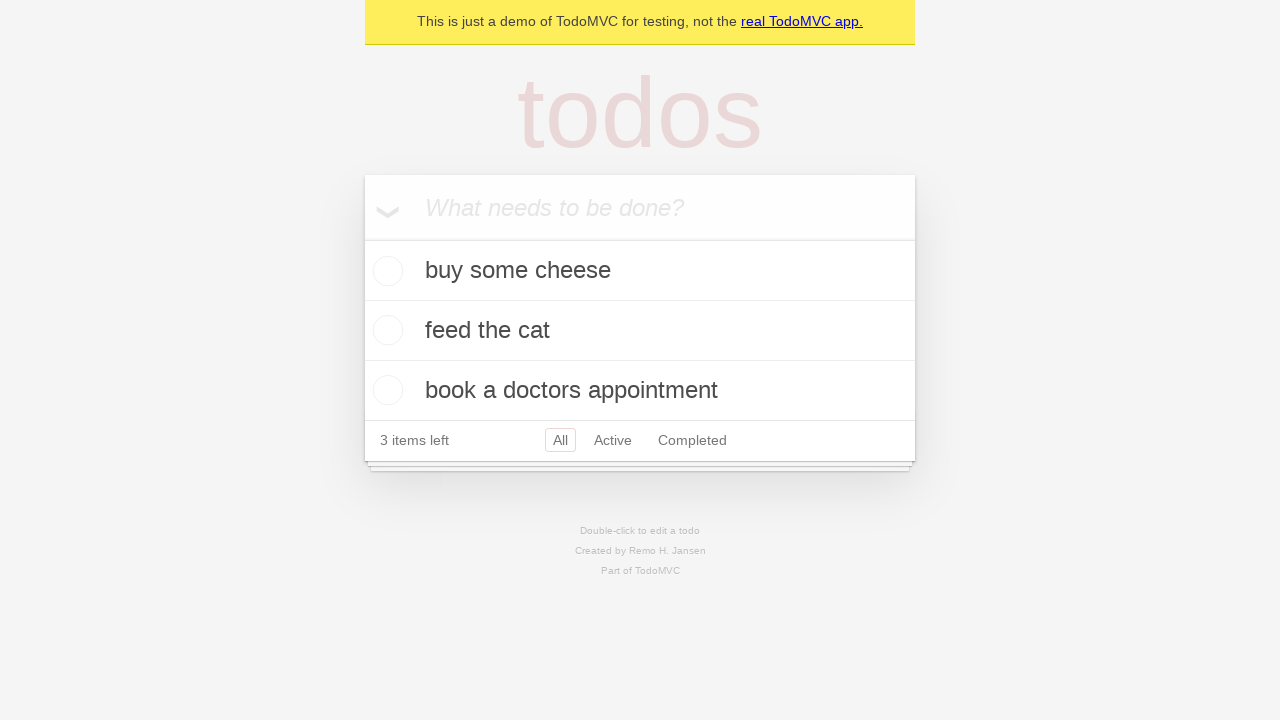

Waited for all three todo items to load in the list
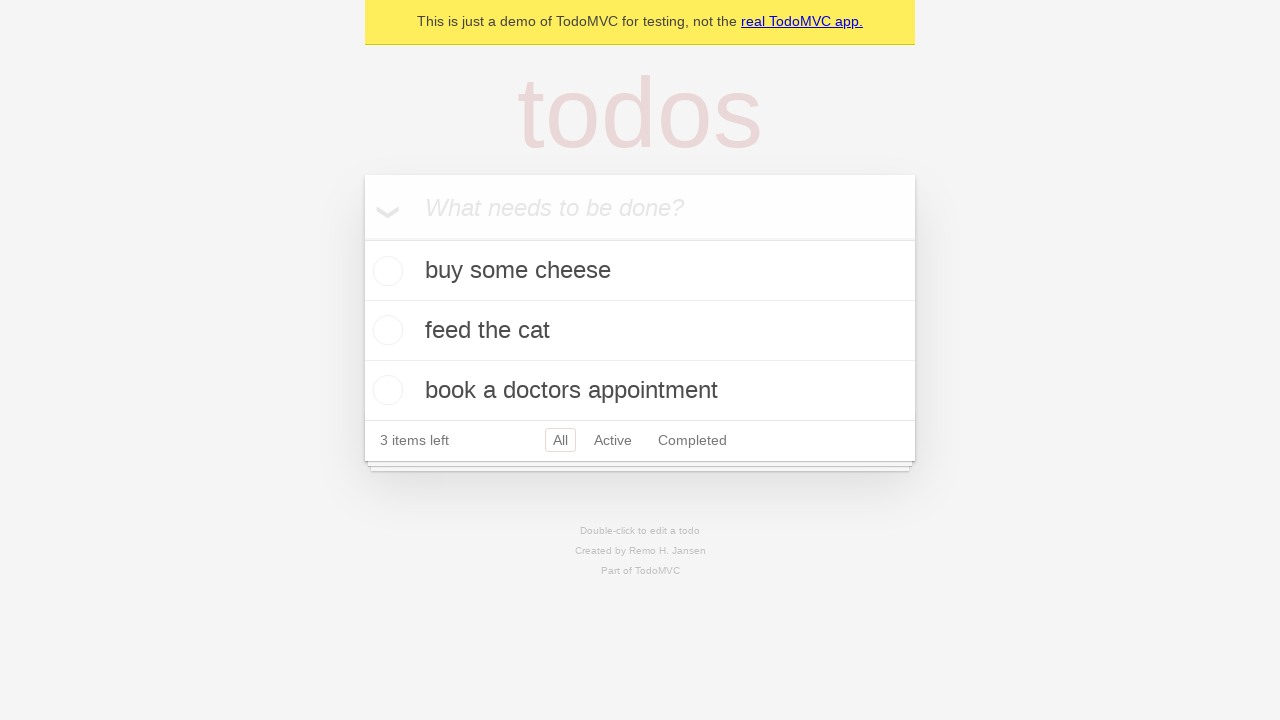

Checked the second todo item as completed at (385, 330) on .todo-list li >> nth=1 >> .toggle
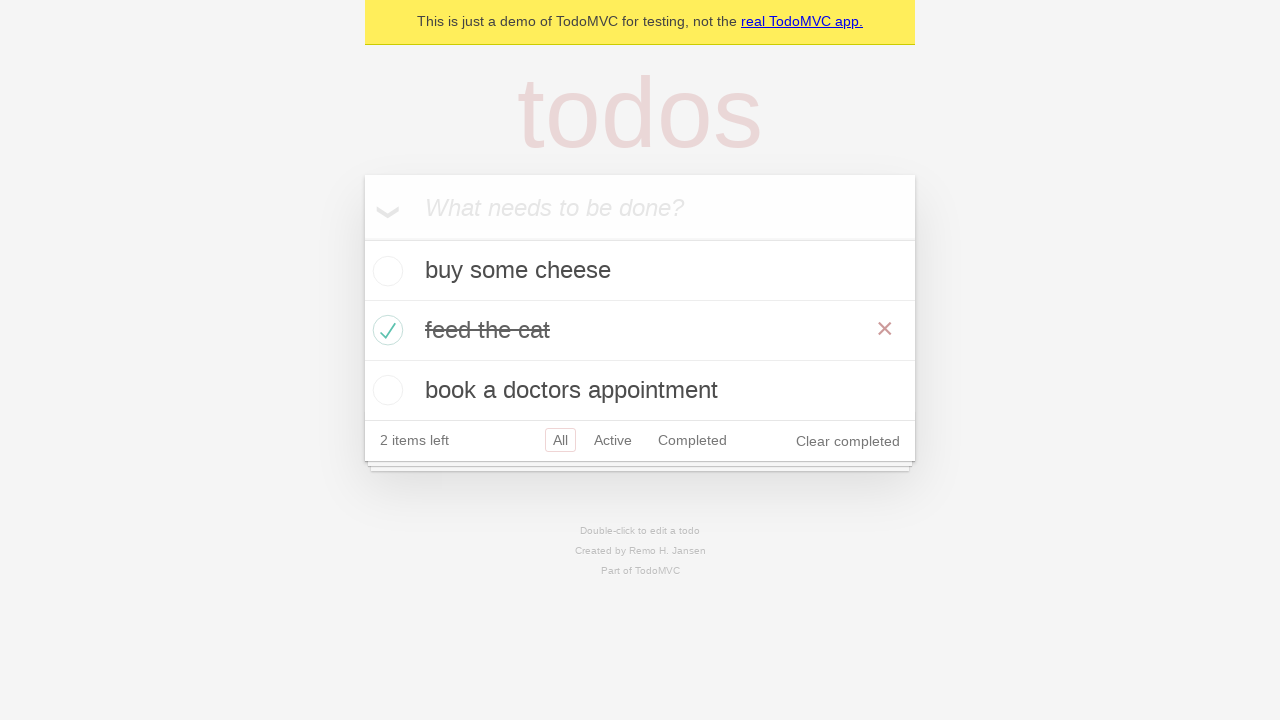

Clicked 'Clear completed' button to remove completed items at (848, 441) on .clear-completed
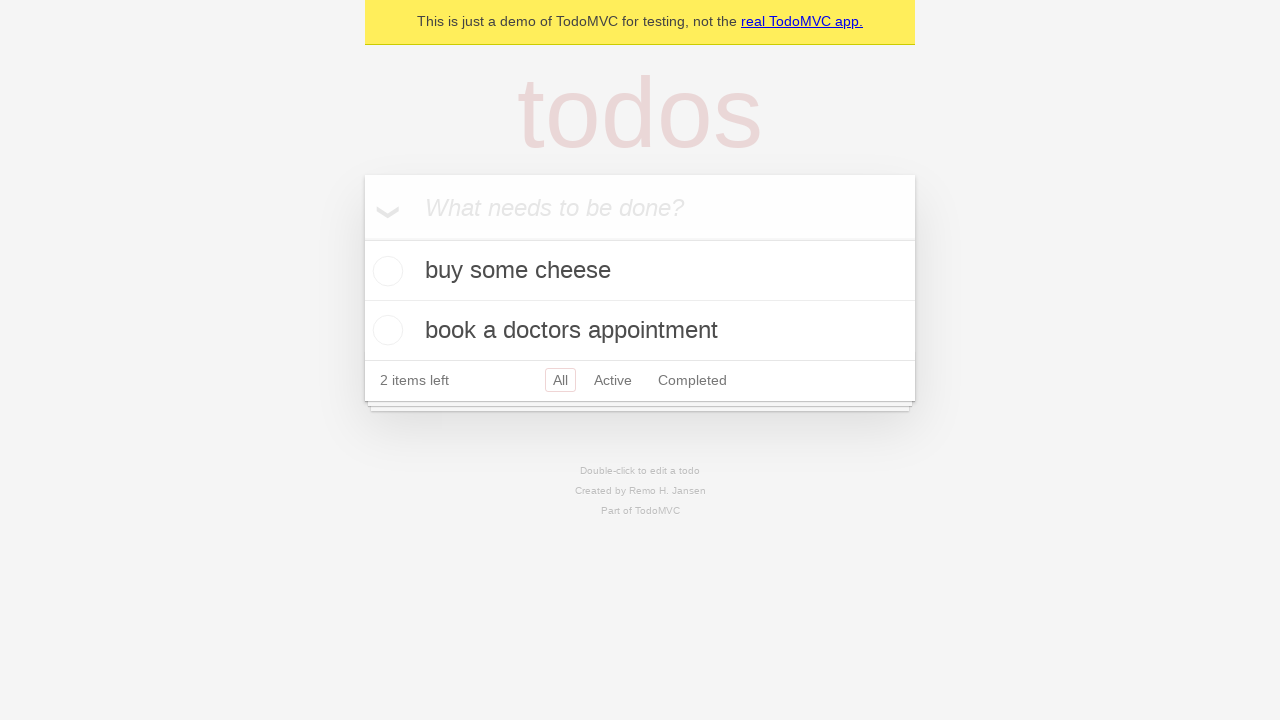

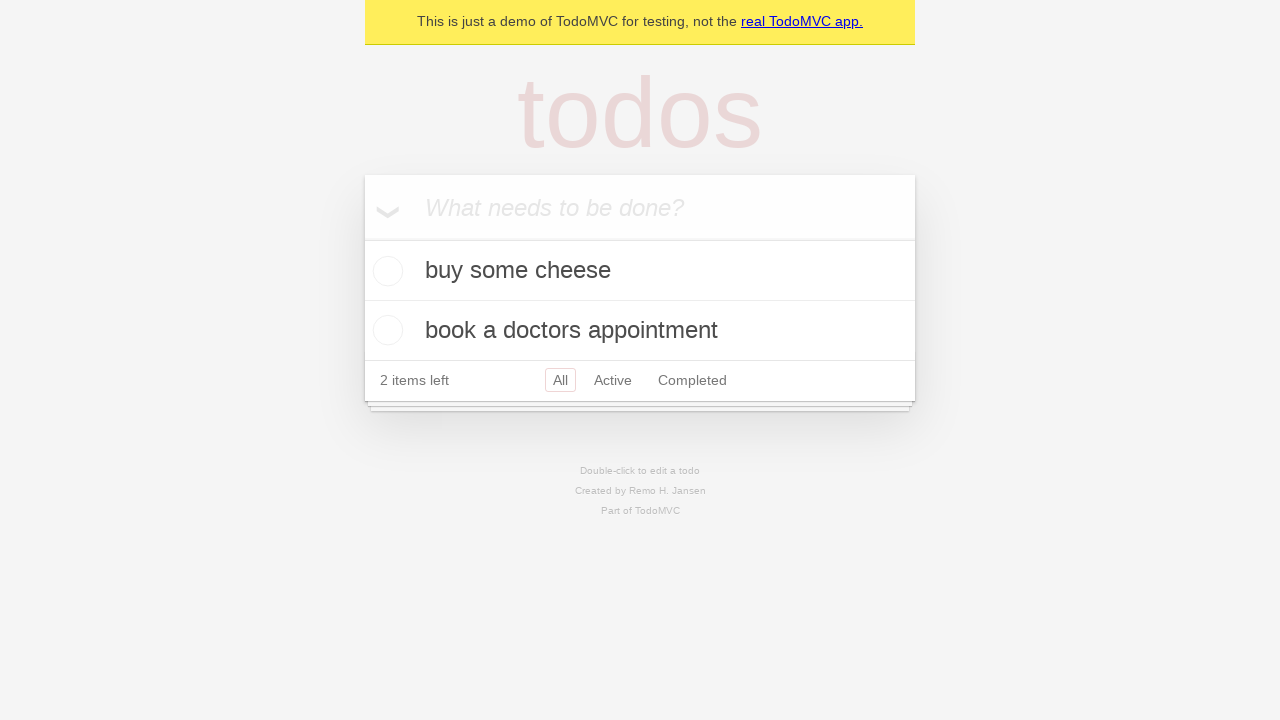